Tests filling a text box form with valid data including name, email, and addresses, then submits and verifies the output

Starting URL: https://demoqa.com/text-box

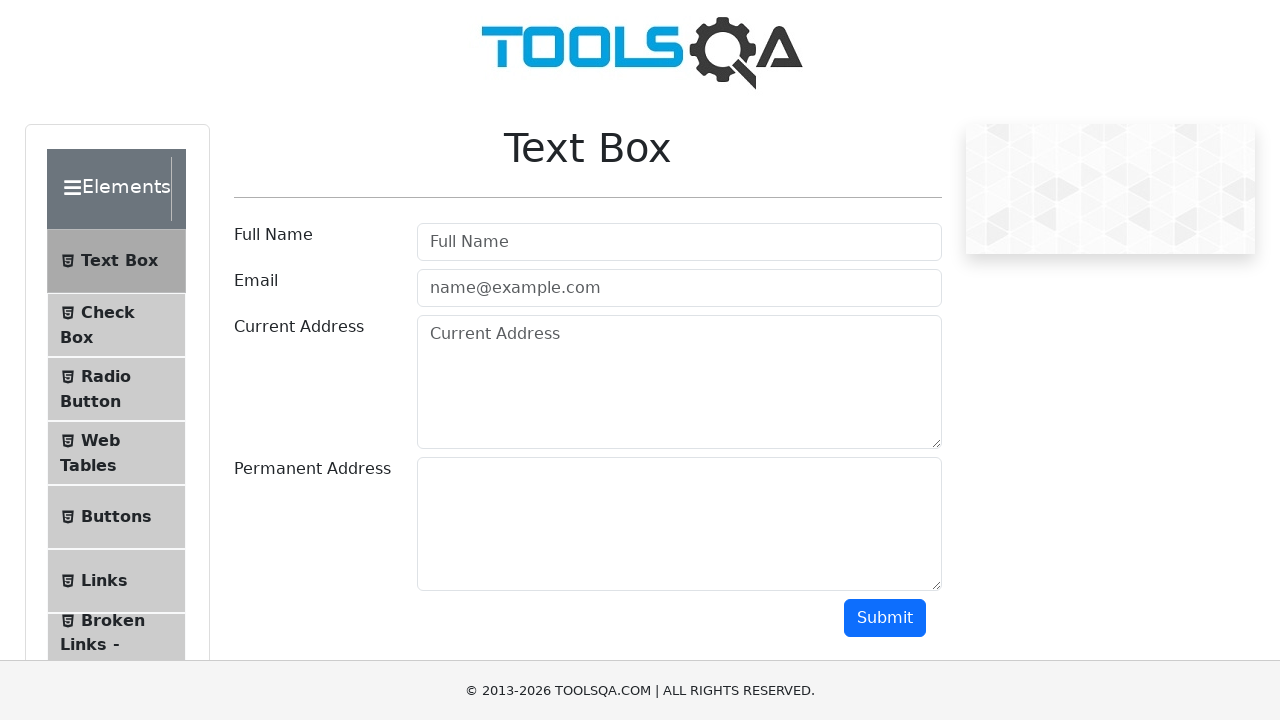

Filled name field with 'John Smith' on #userName
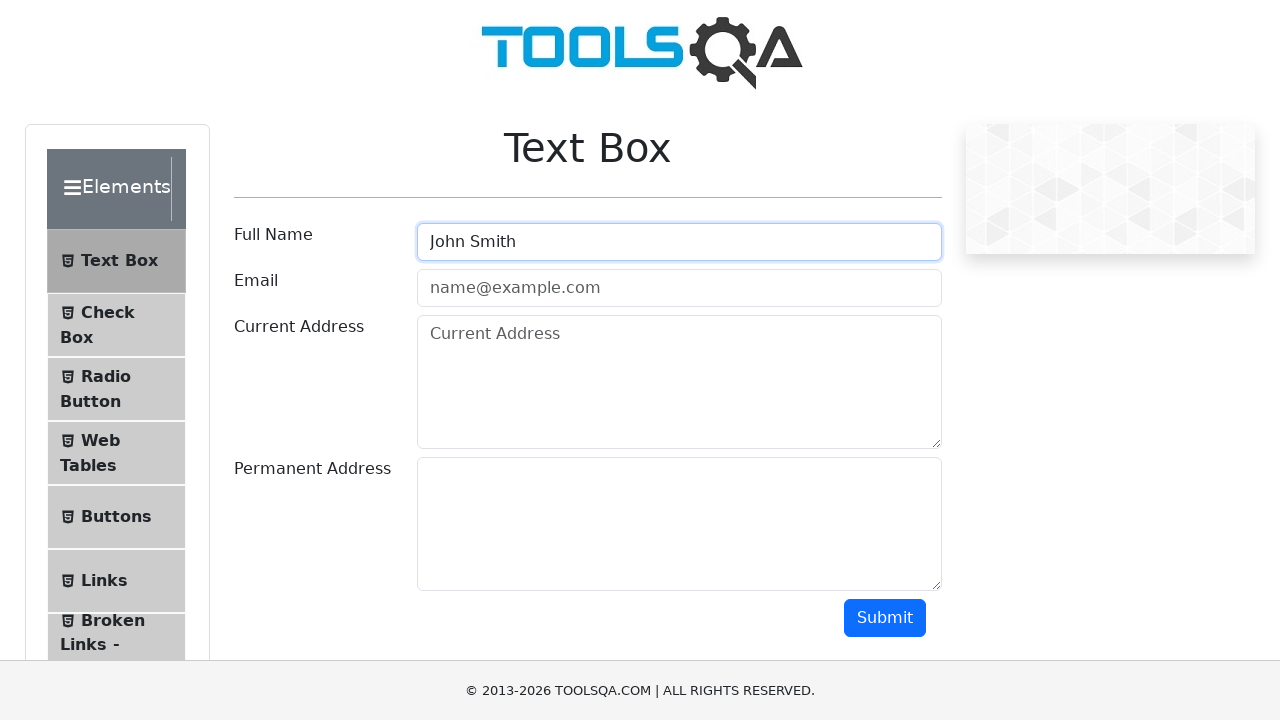

Filled email field with 'john.smith@example.com' on #userEmail
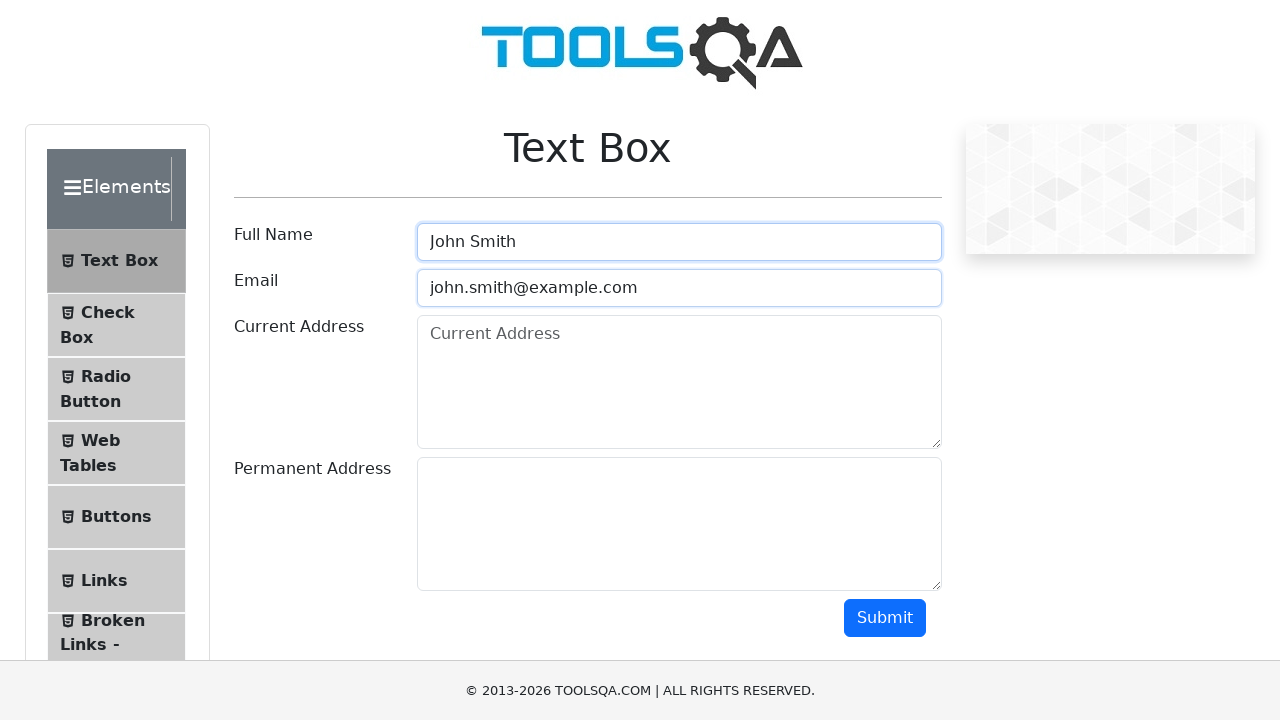

Filled current address field with '123 Main Street, New York, NY 10001' on #currentAddress
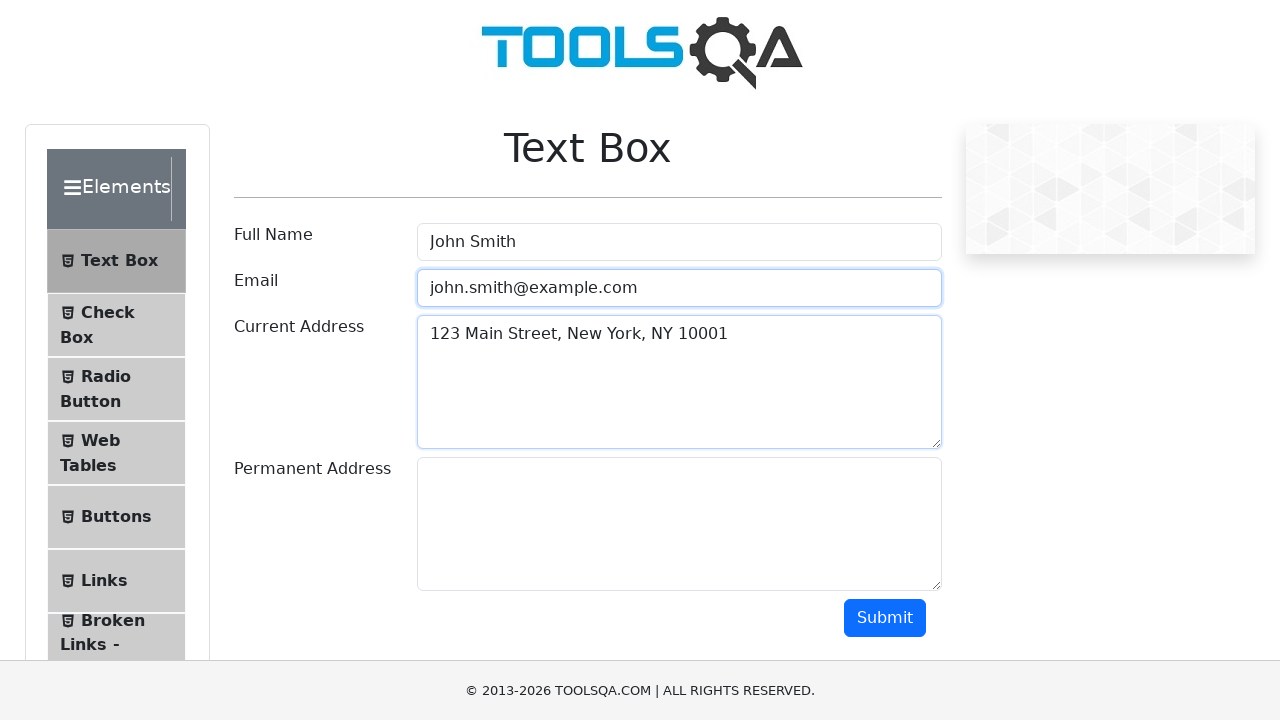

Filled permanent address field with '456 Oak Avenue, Los Angeles, CA 90001' on #permanentAddress
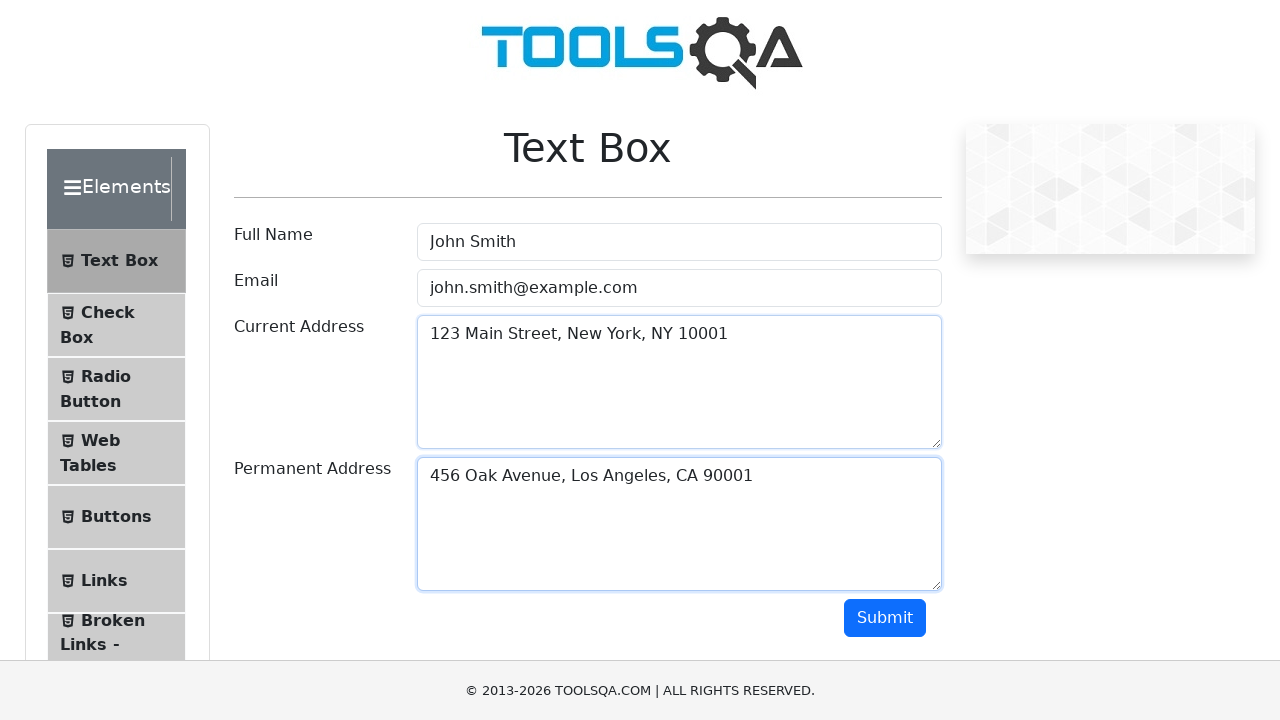

Clicked submit button to submit the form at (885, 618) on #submit
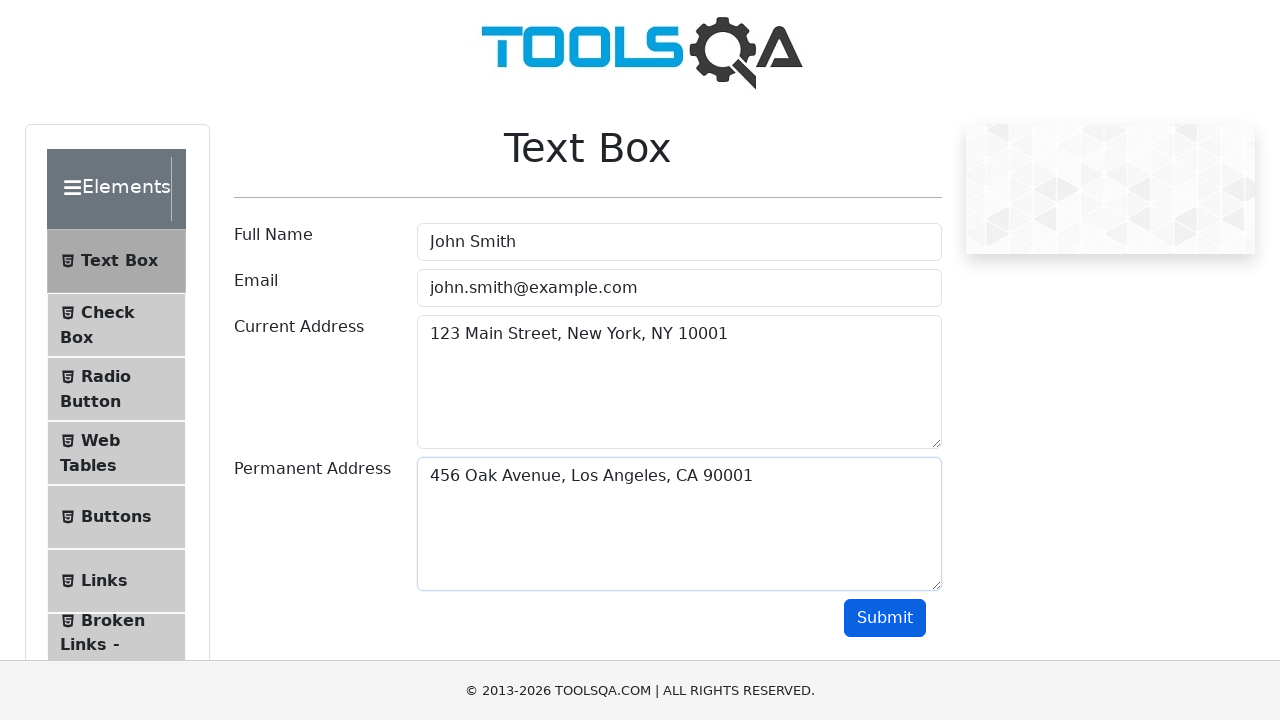

Form output appeared and was verified
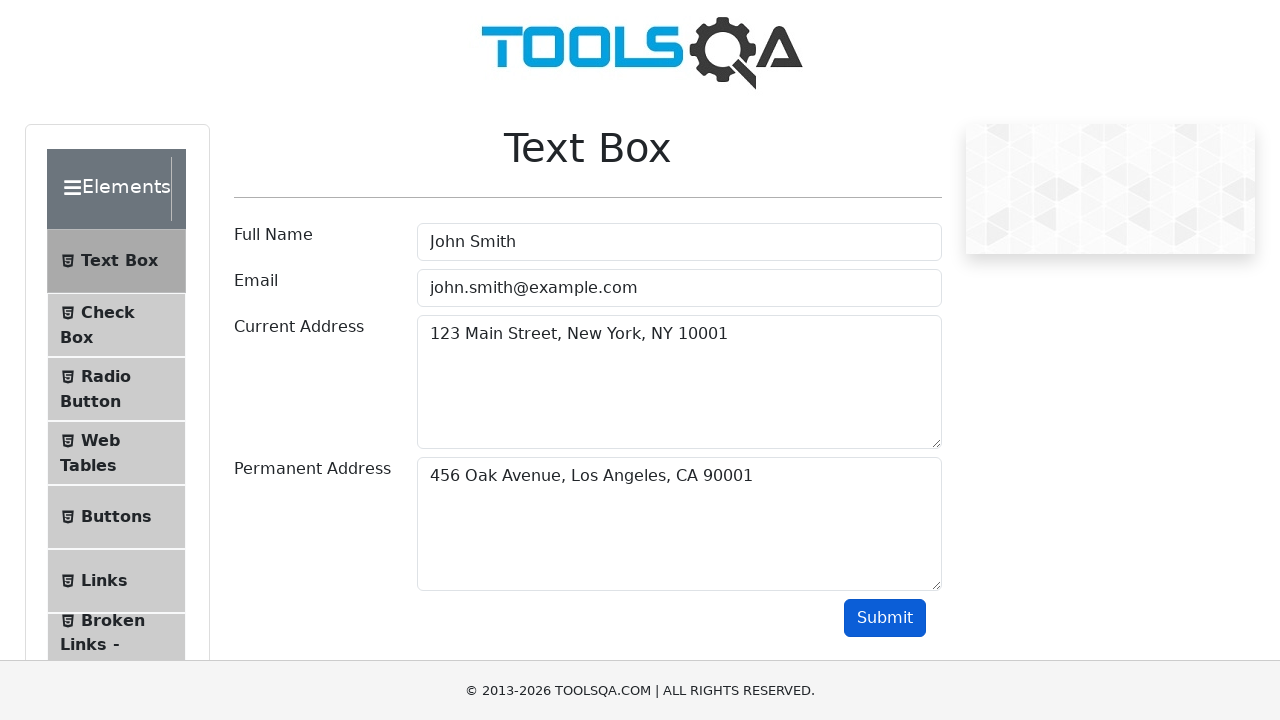

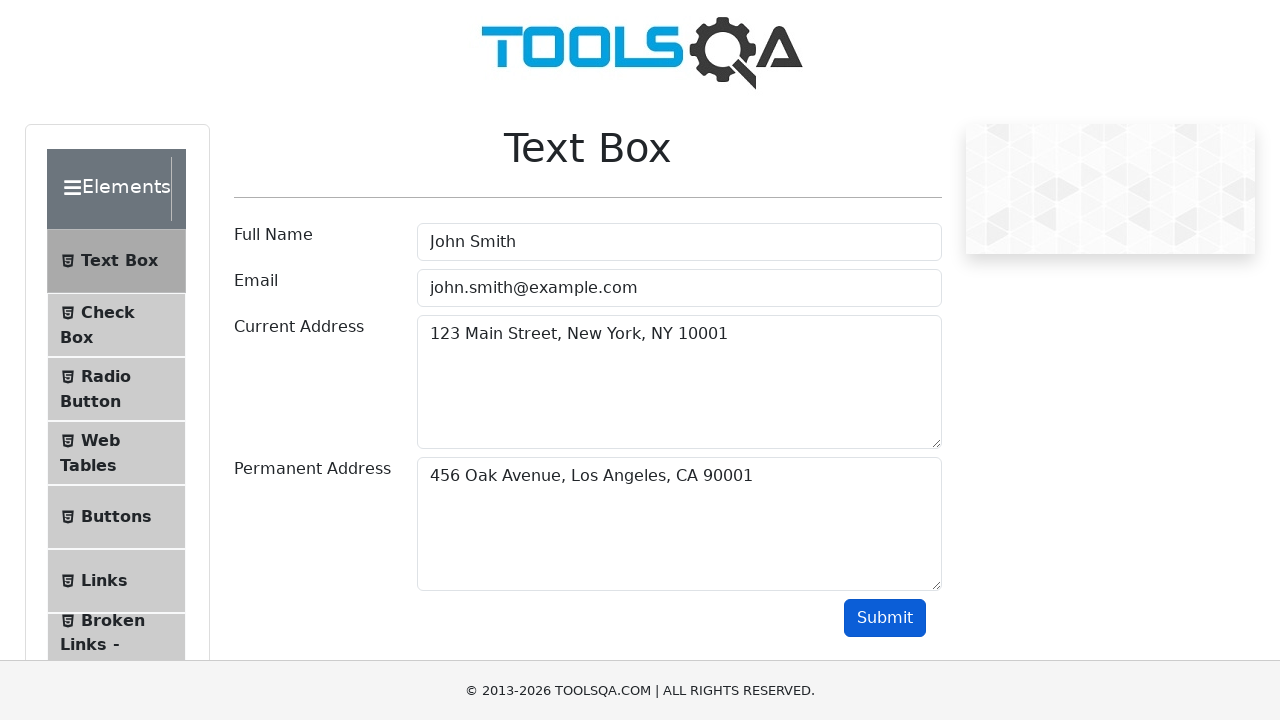